Tests setting a date value in a jQuery UI datepicker calendar widget by using JavaScript to set the input value directly.

Starting URL: https://jqueryui.com/resources/demos/datepicker/dropdown-month-year.html

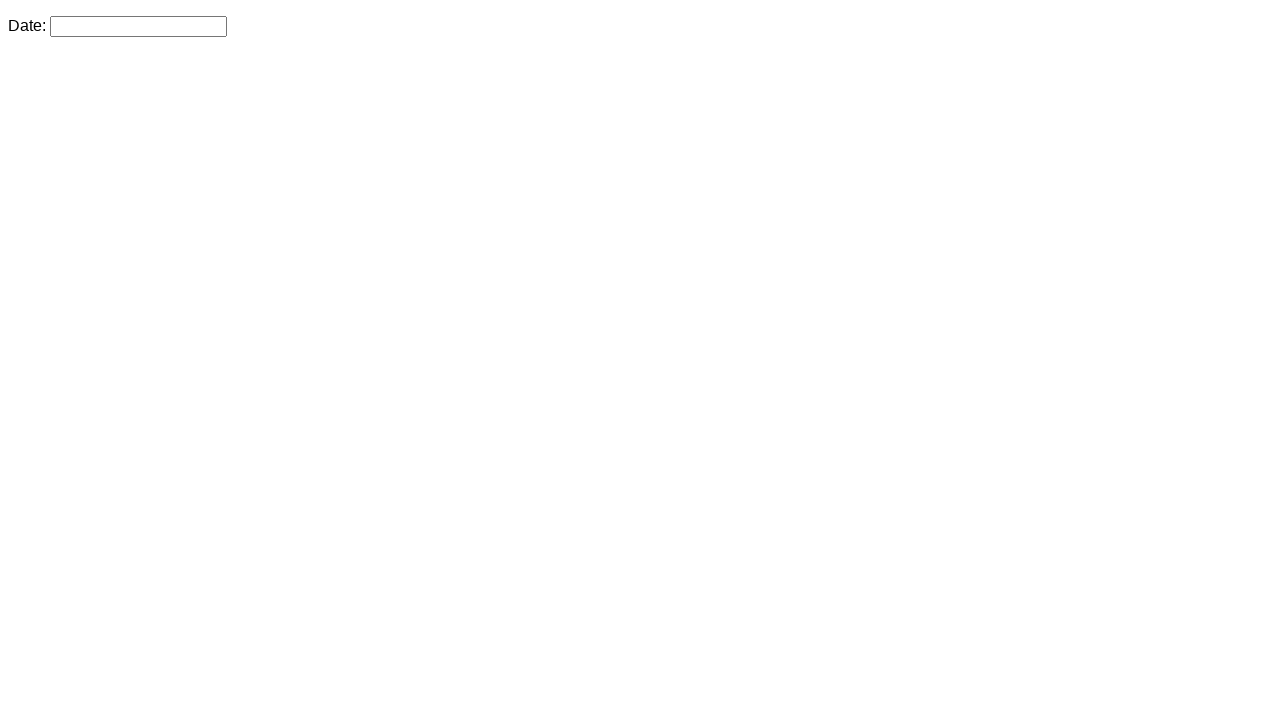

Set datepicker input value to '10/09/2017' using JavaScript evaluation
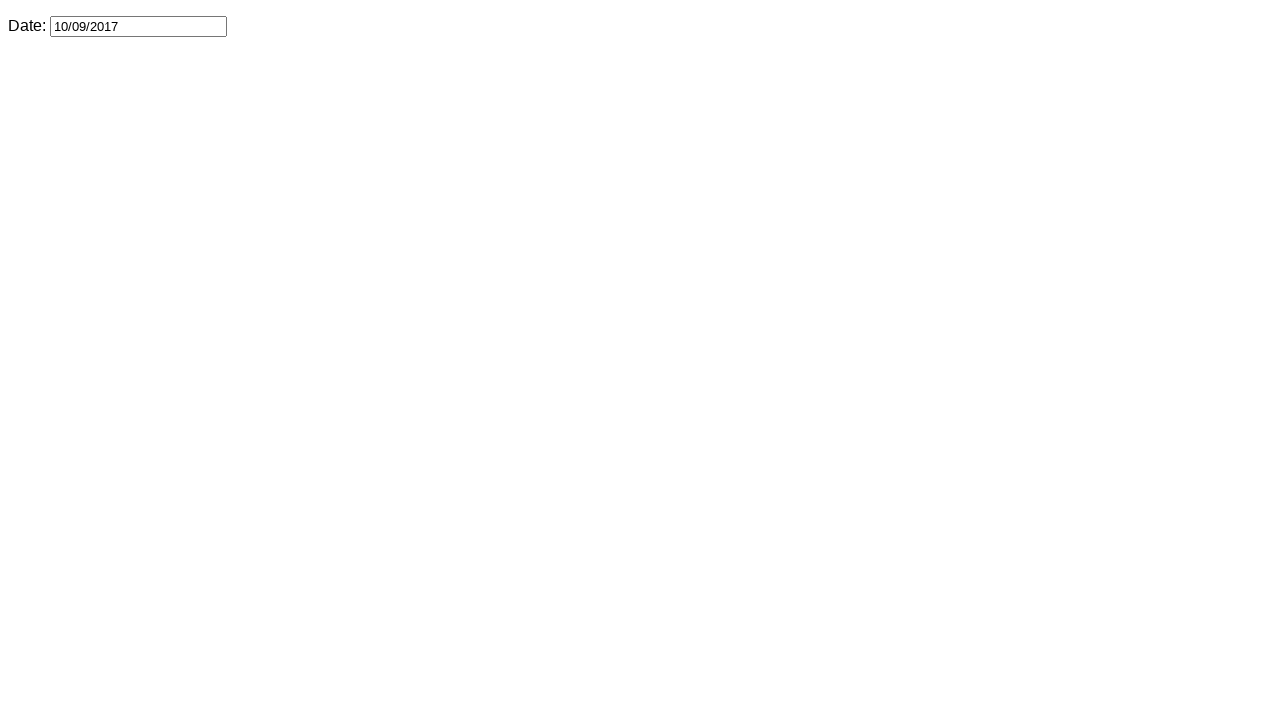

Verified that datepicker input value is correctly set to '10/09/2017'
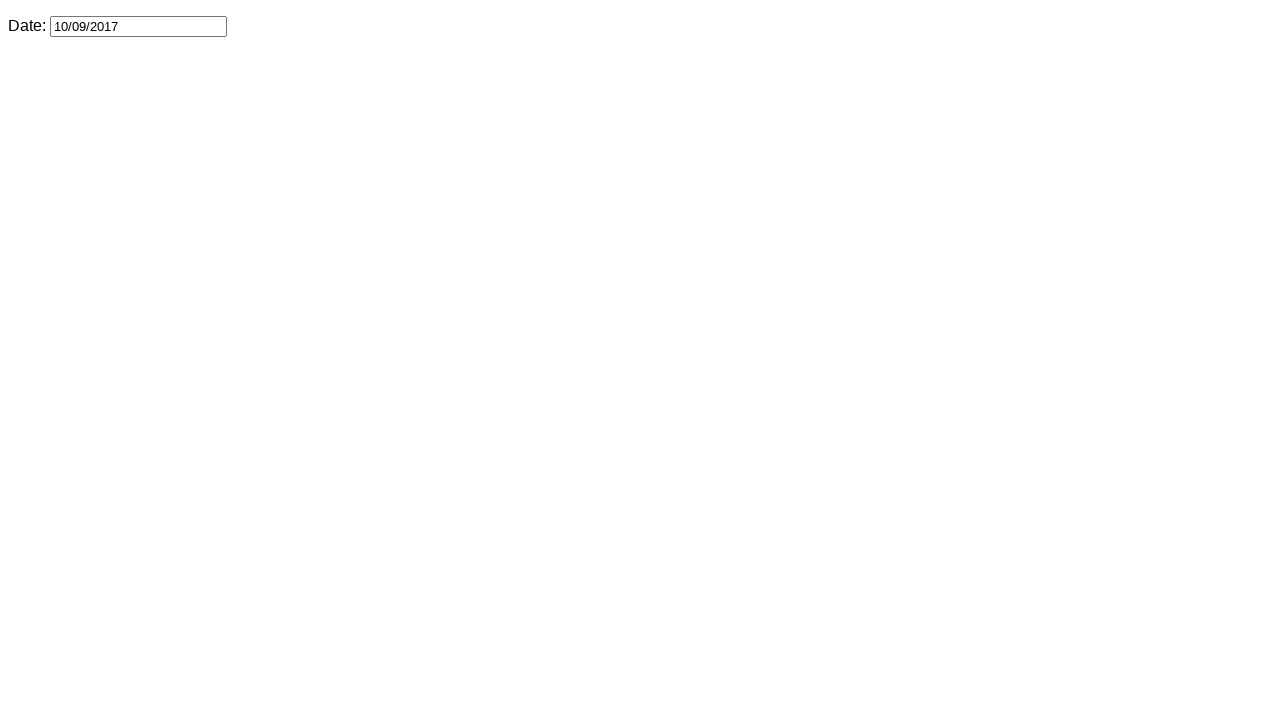

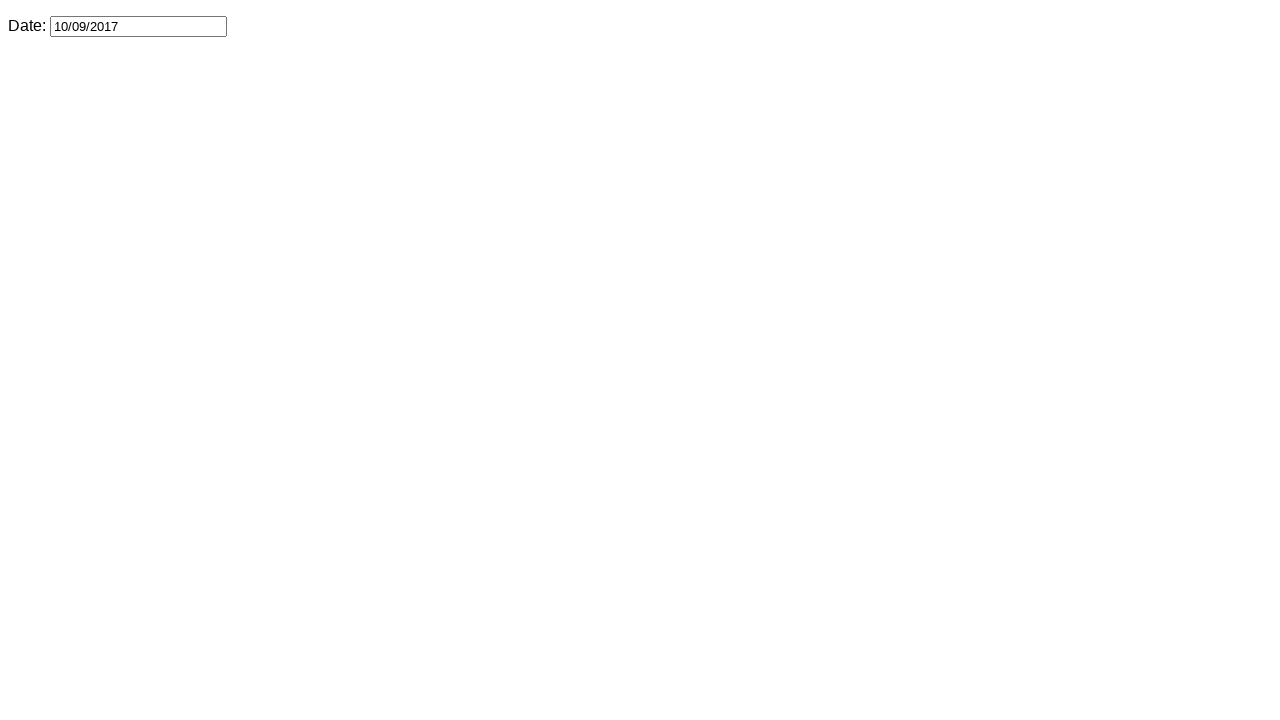